Clicks the "Origin button" button and verifies the click confirmation message appears

Starting URL: https://test-with-me-app.vercel.app/learning/web-elements/elements/button

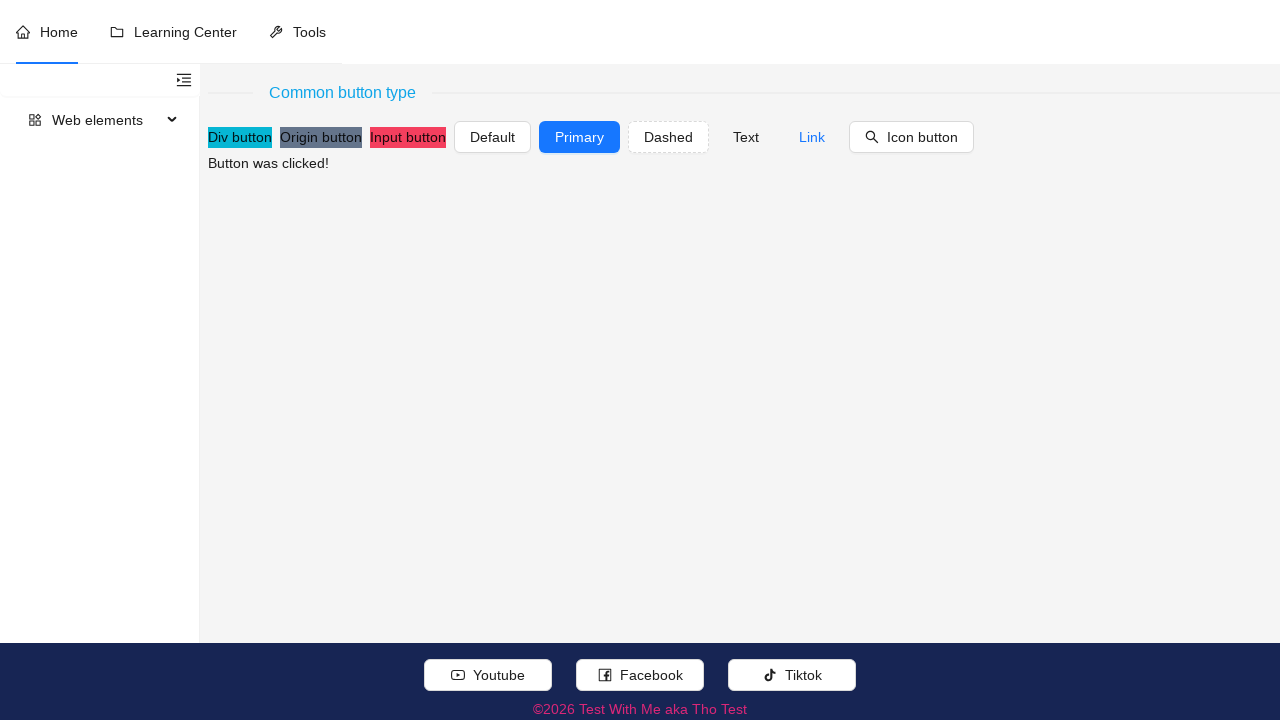

Clicked the 'Origin button' button at (321, 137) on //button[normalize-space(.//text())='Origin button'] | //*[@role='button' and no
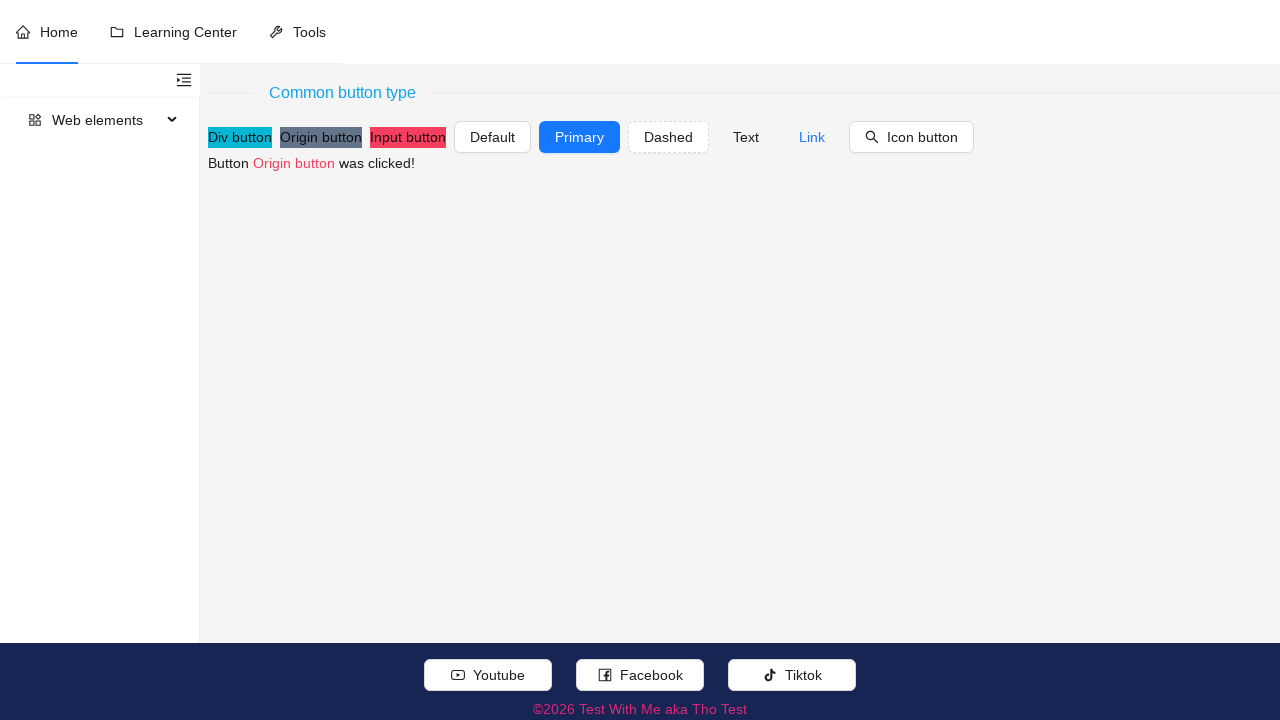

Verified click confirmation message appeared for 'Origin button'
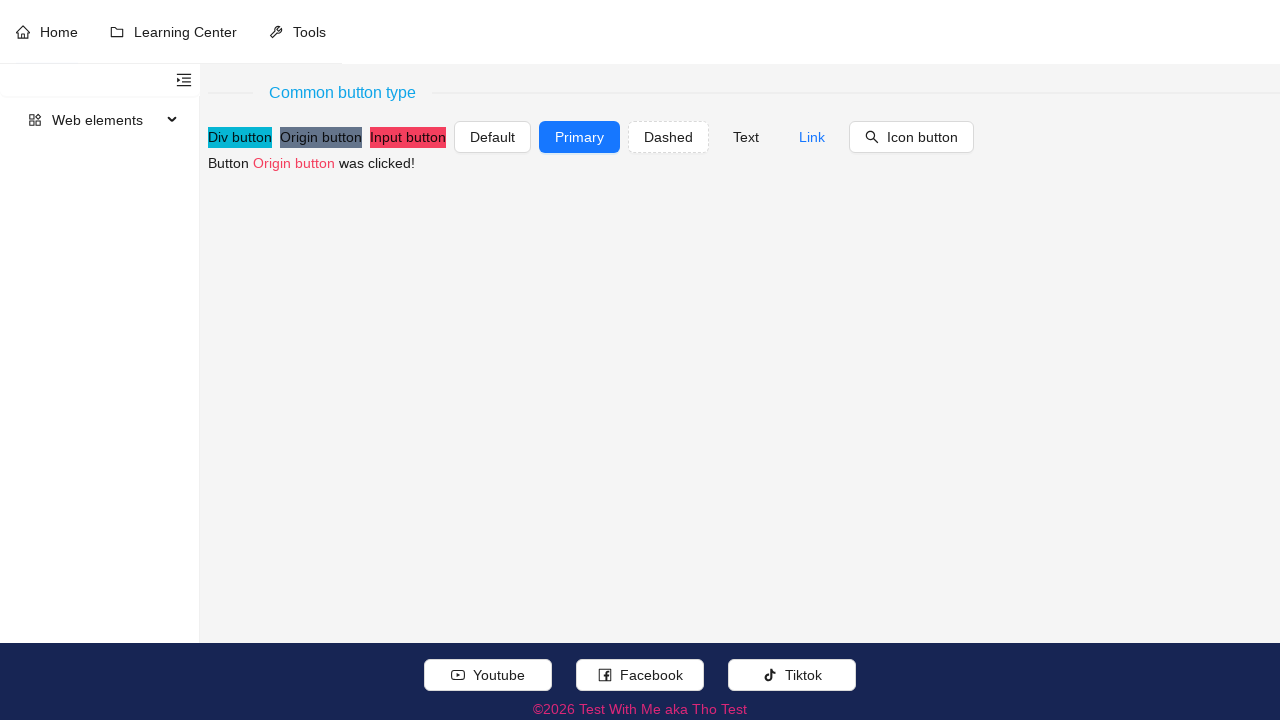

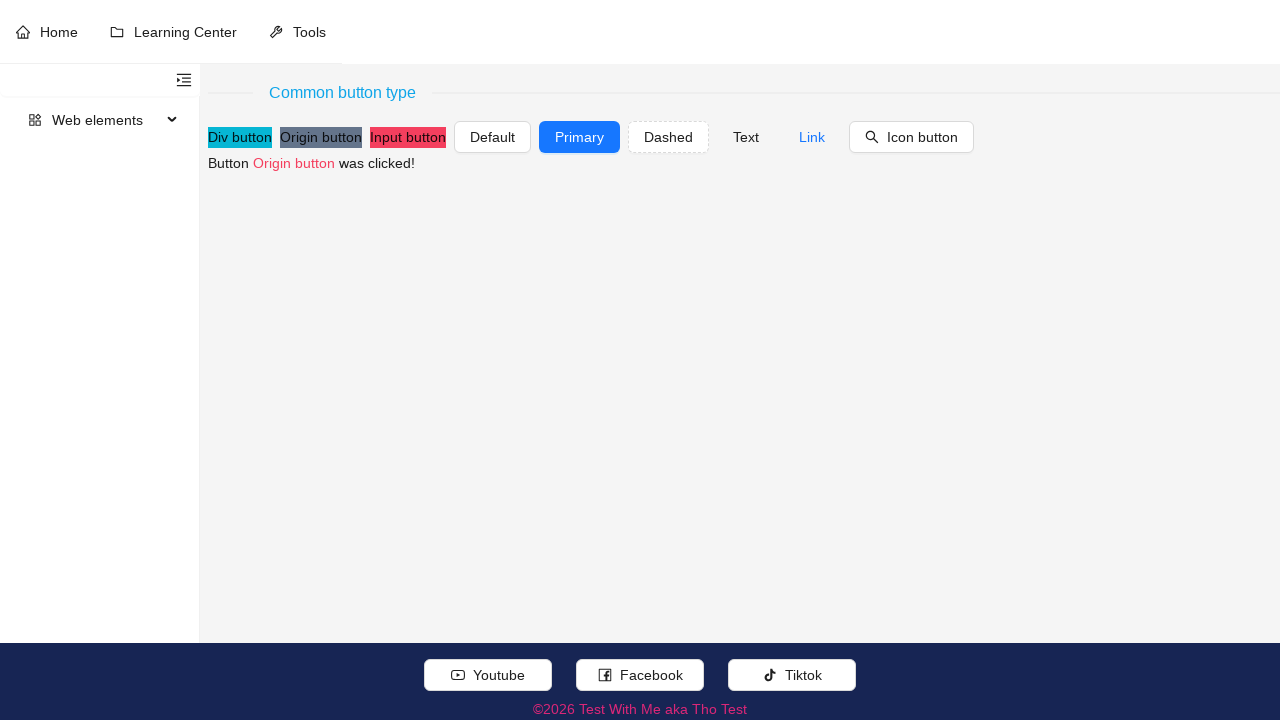